Tests selecting an option from a dropdown menu by its value attribute and verifies the selection

Starting URL: https://the-internet.herokuapp.com/dropdown

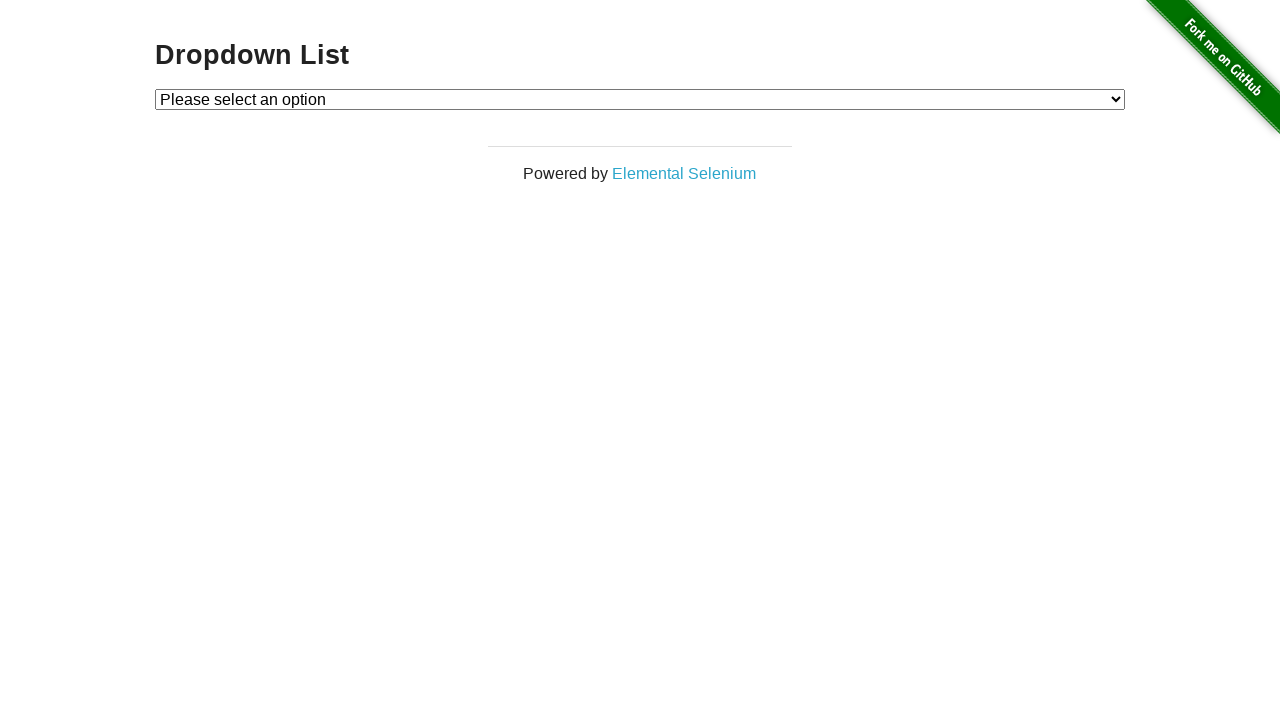

Navigated to dropdown test page
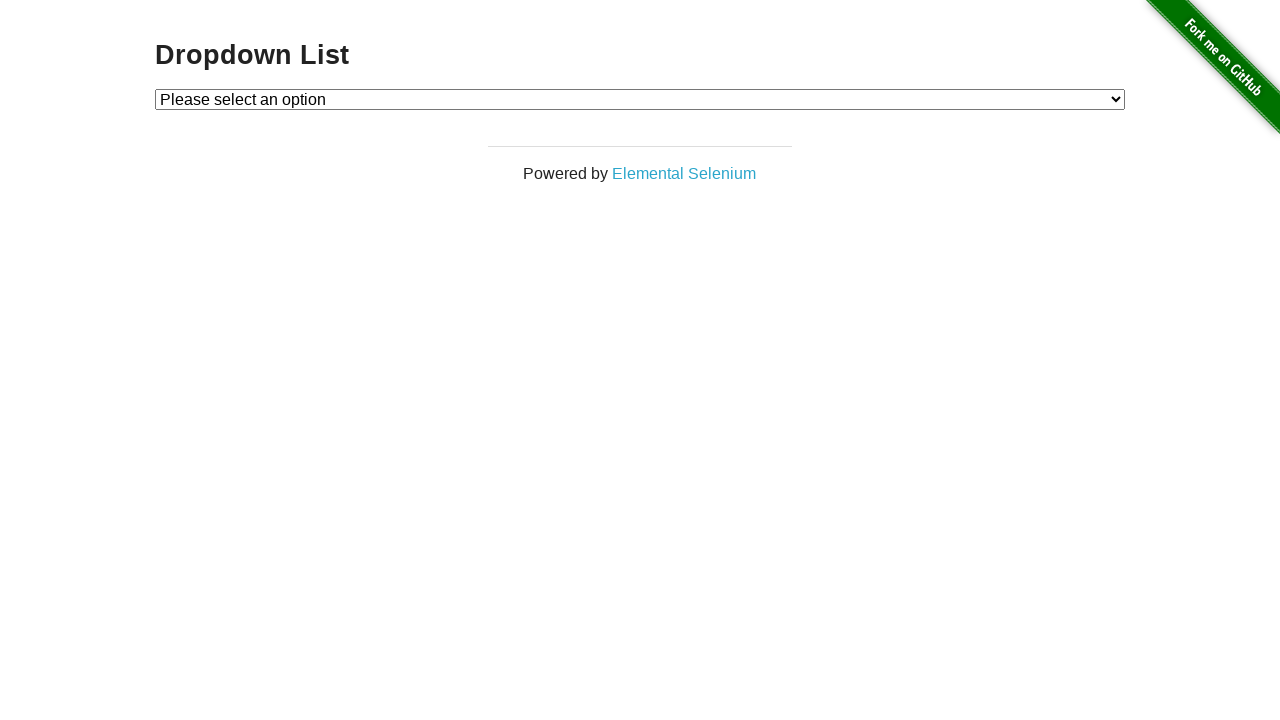

Selected option with value '2' from dropdown menu on #dropdown
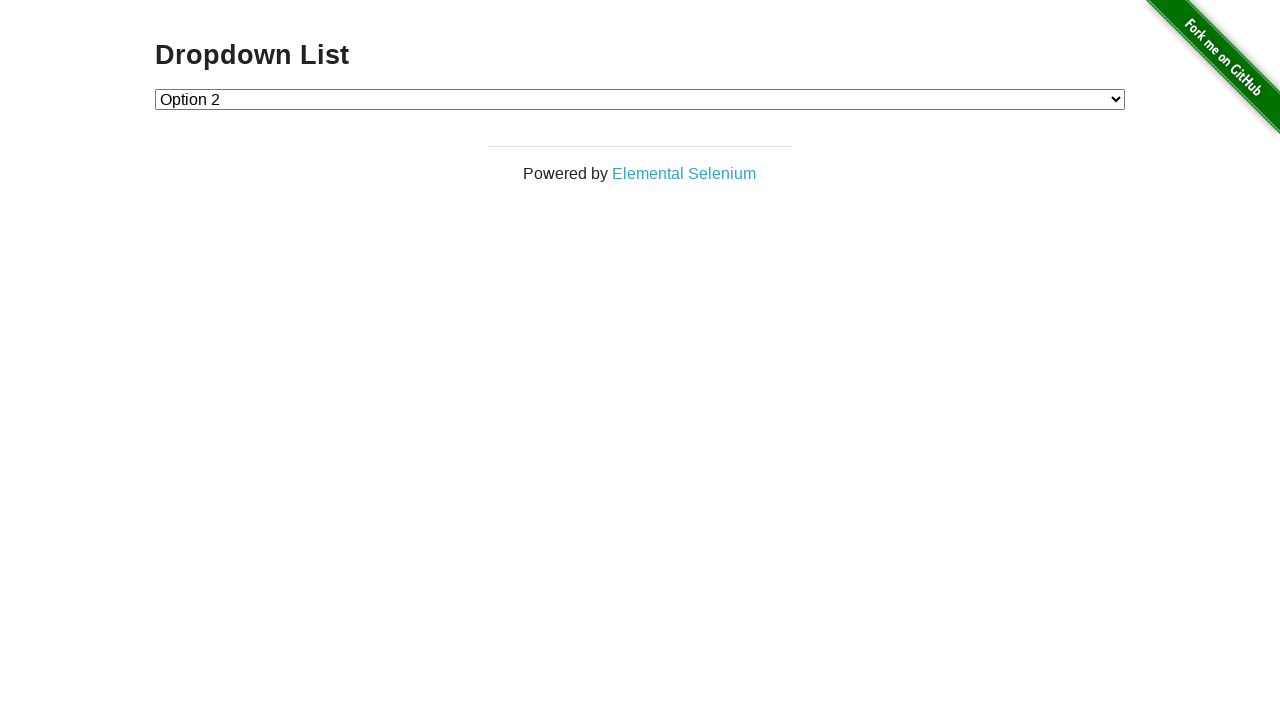

Retrieved selected option text from dropdown
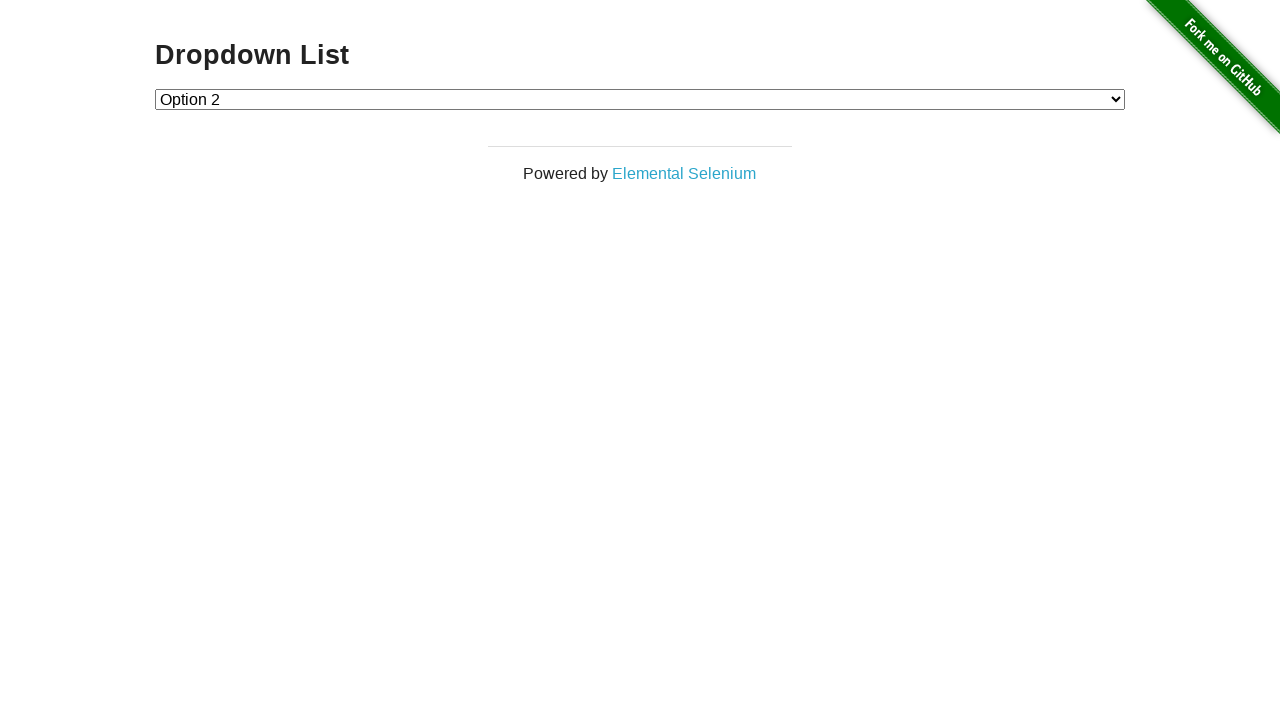

Verified selected option is 'Option 2'
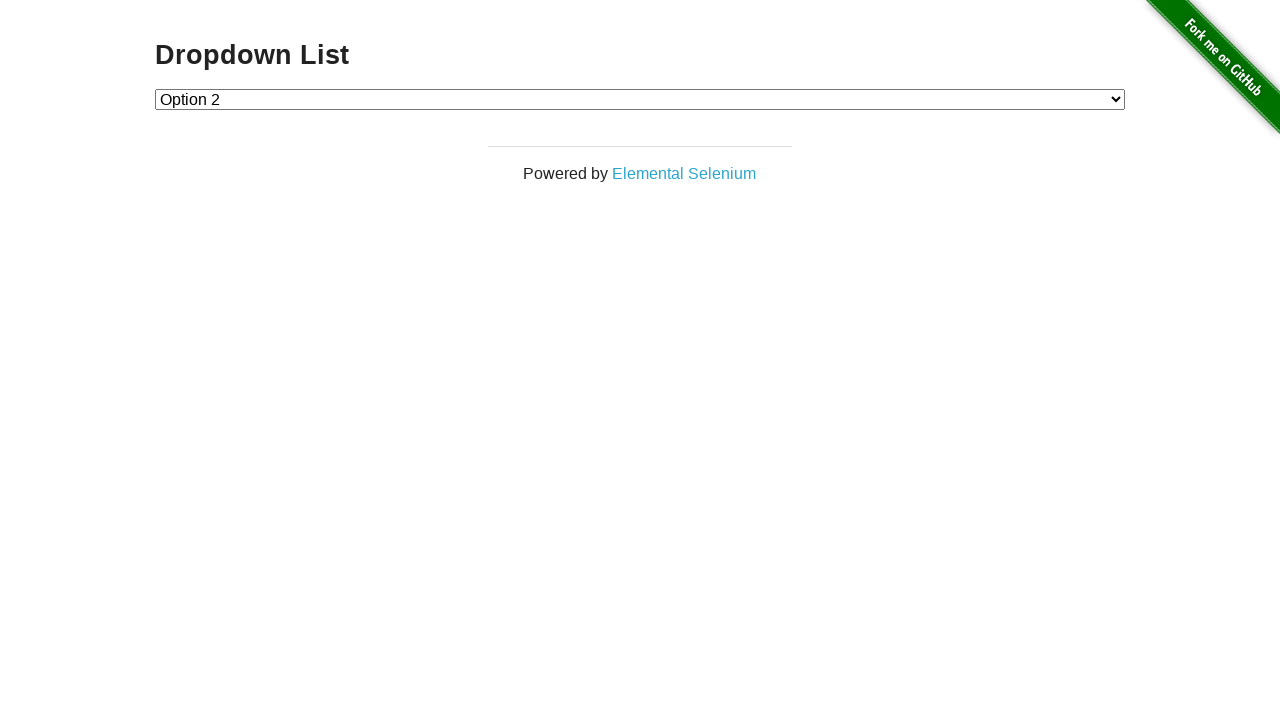

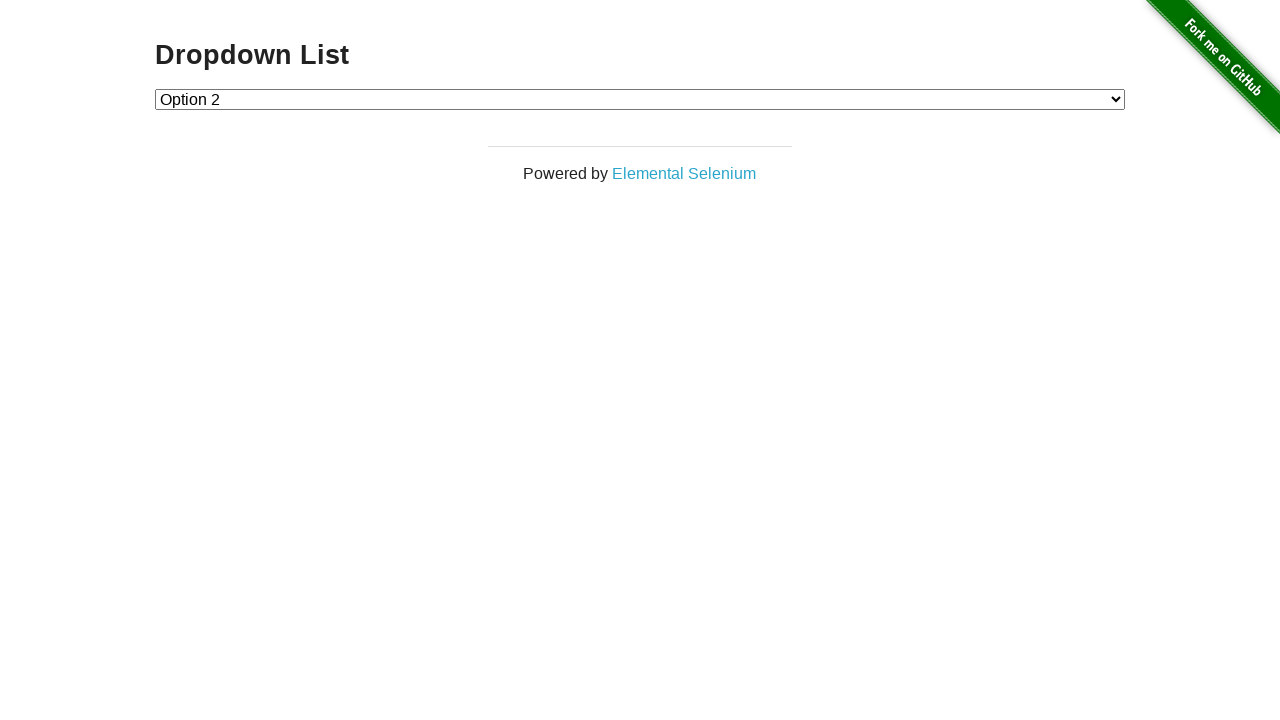